Tests custom radio button selection using JavaScript click on Angular Material components

Starting URL: https://material.angular.io/components/radio/examples

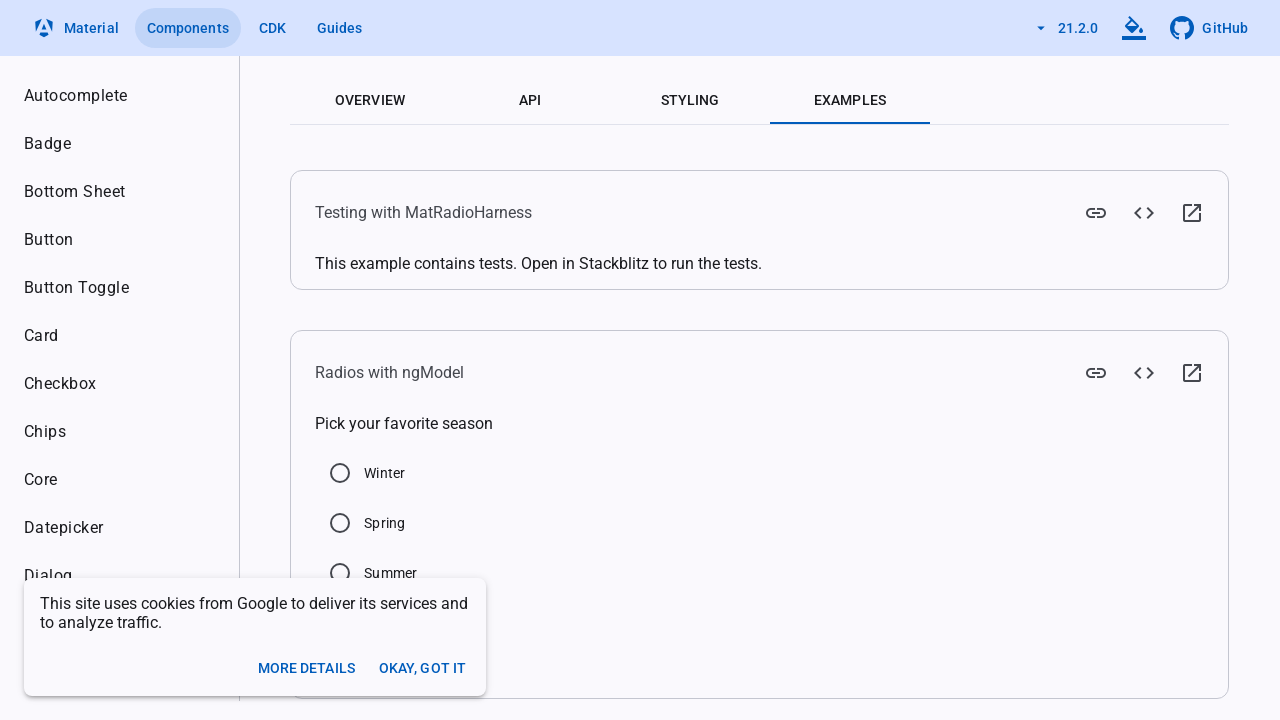

Clicked Spring radio button using JavaScript on Angular Material radio component
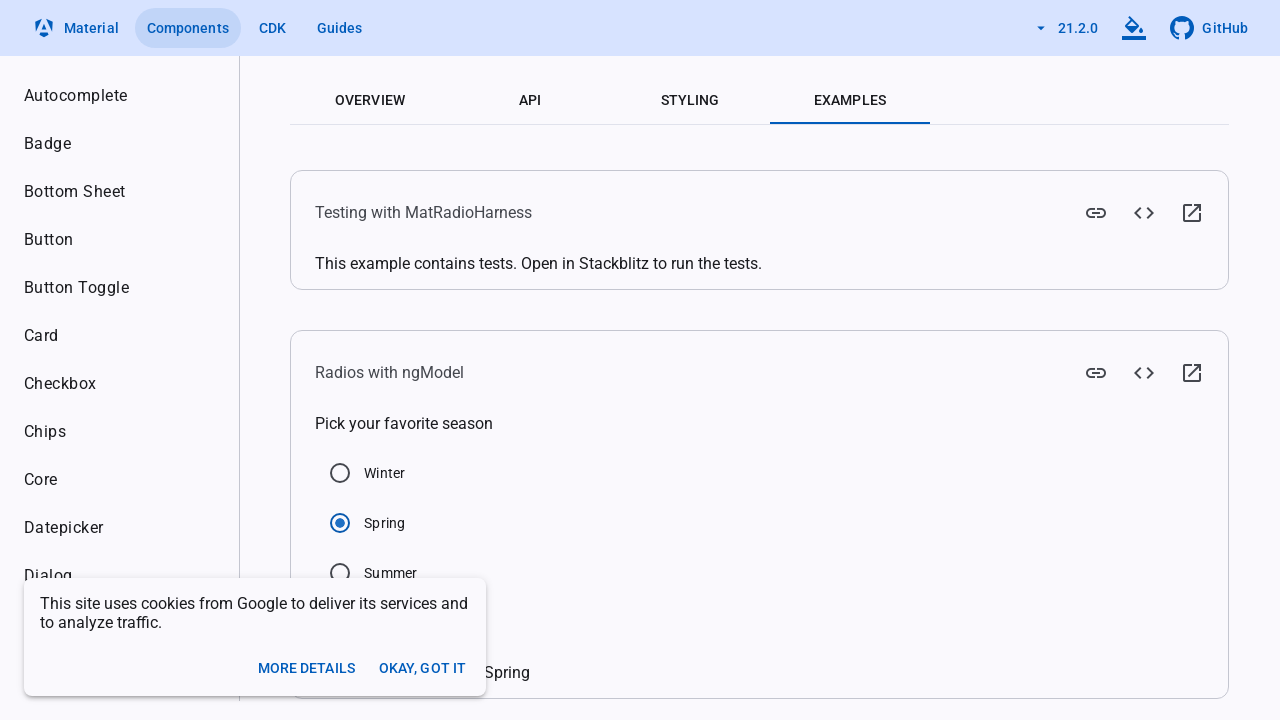

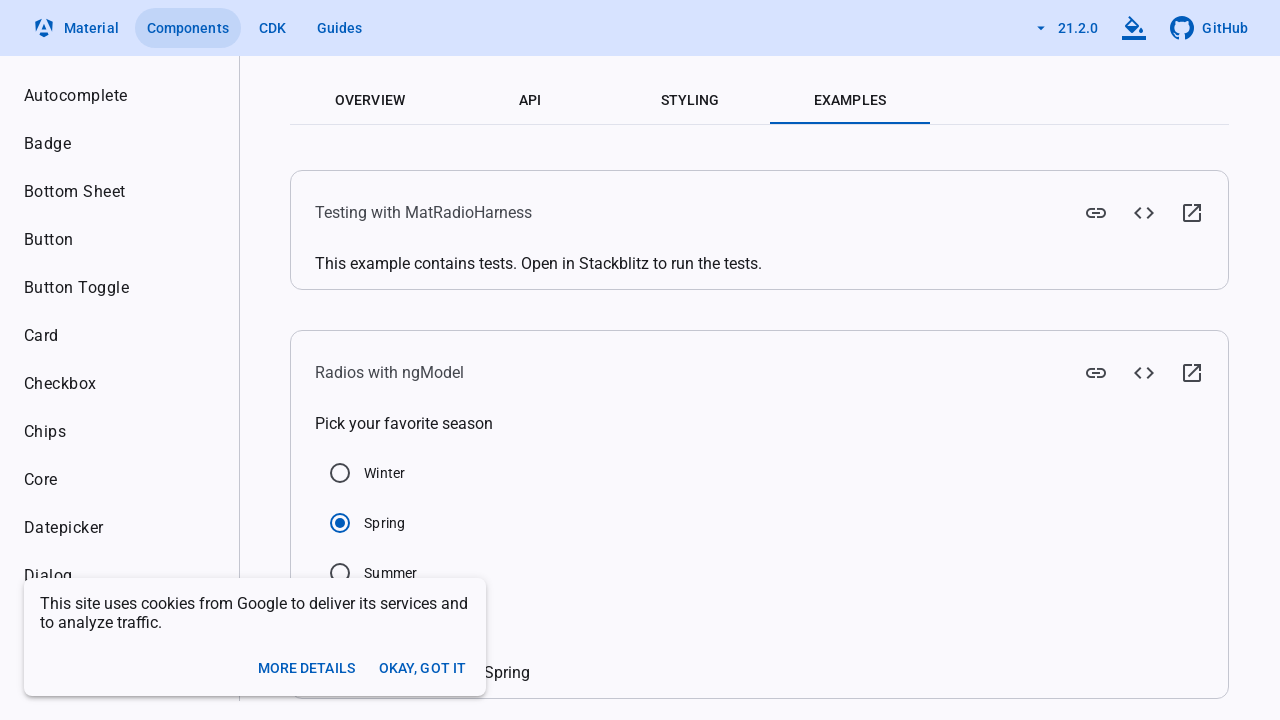